Tests user registration using built-in Playwright methods like getByLabel and getByRole for form filling and submission.

Starting URL: https://ecommerce-playground.lambdatest.io/index.php?route=account/register

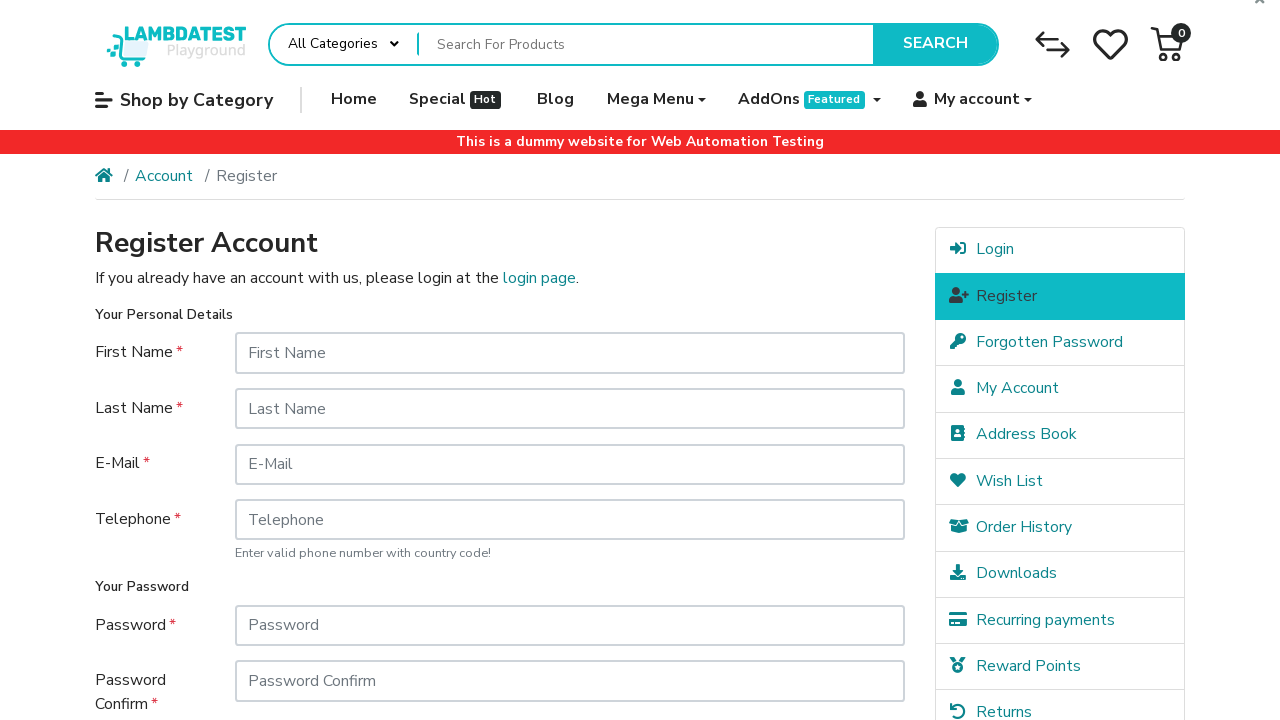

Filled first name field with 'Lucas' on internal:label="First Name"i
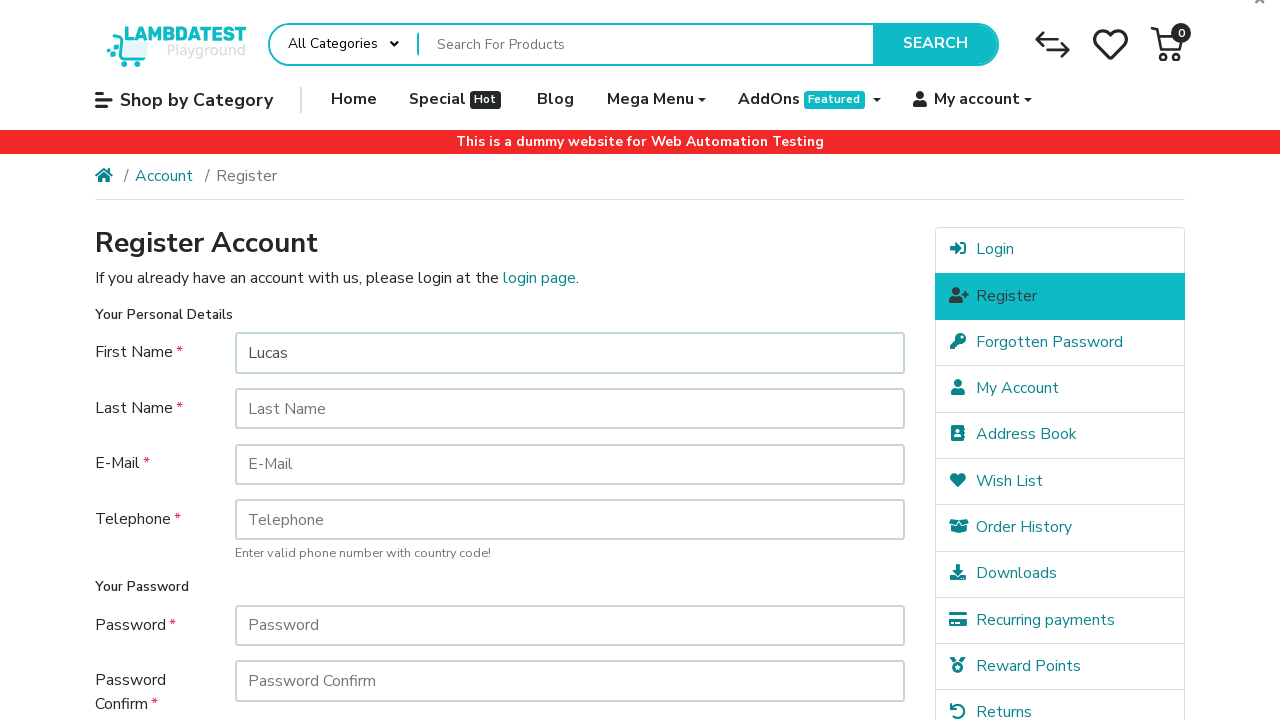

Filled last name field with 'Rosa' on internal:label="Last Name"i
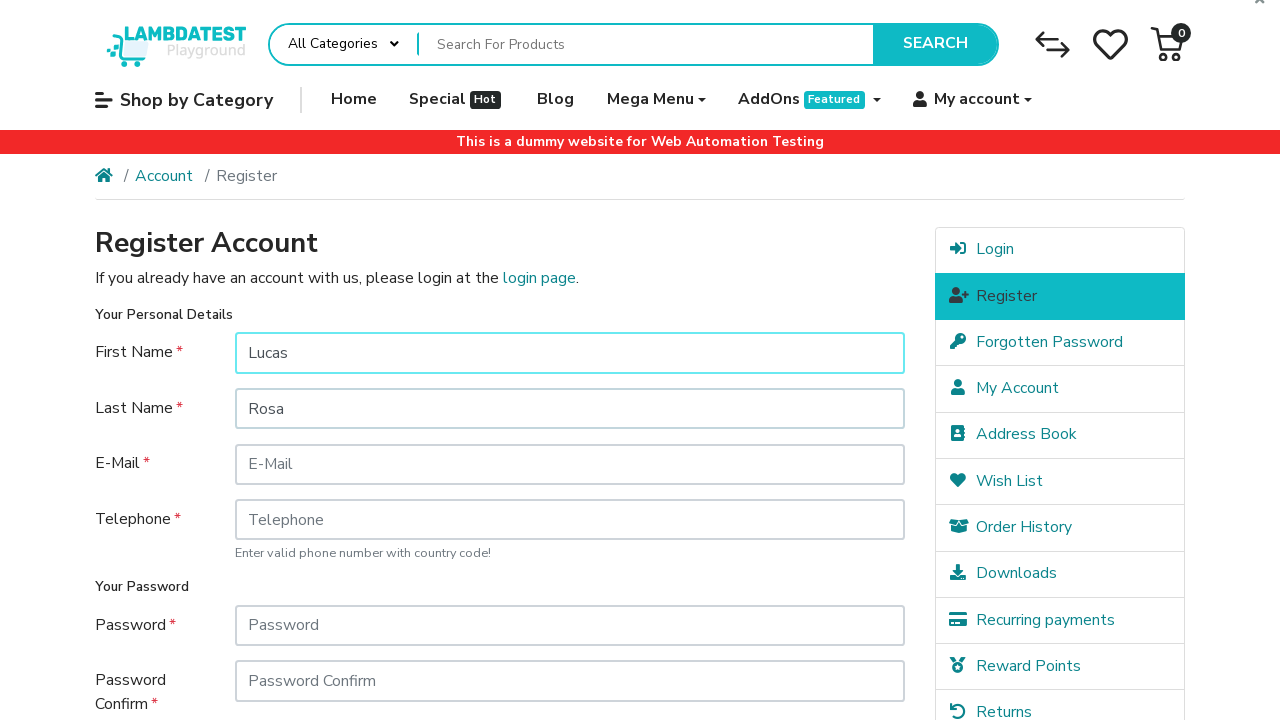

Filled email field with 'builtin_test9123@example.com' on #input-email
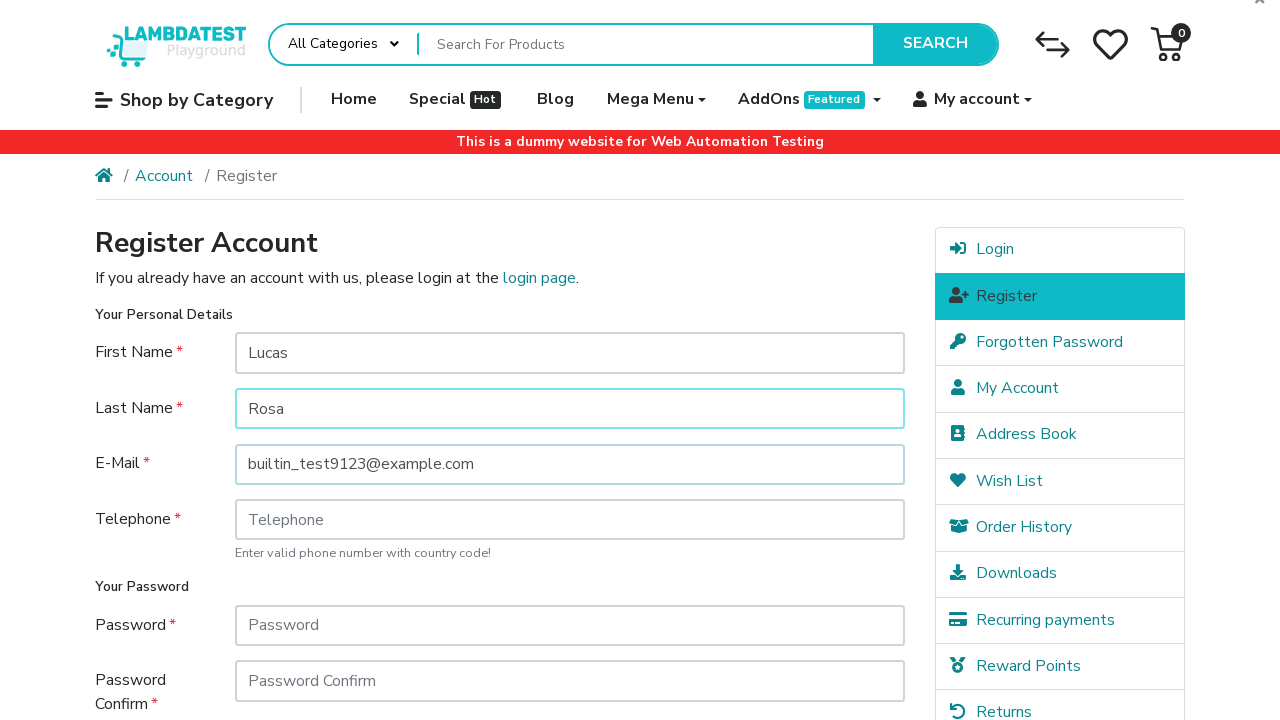

Filled telephone field with '888777666' on internal:label="Telephone"i
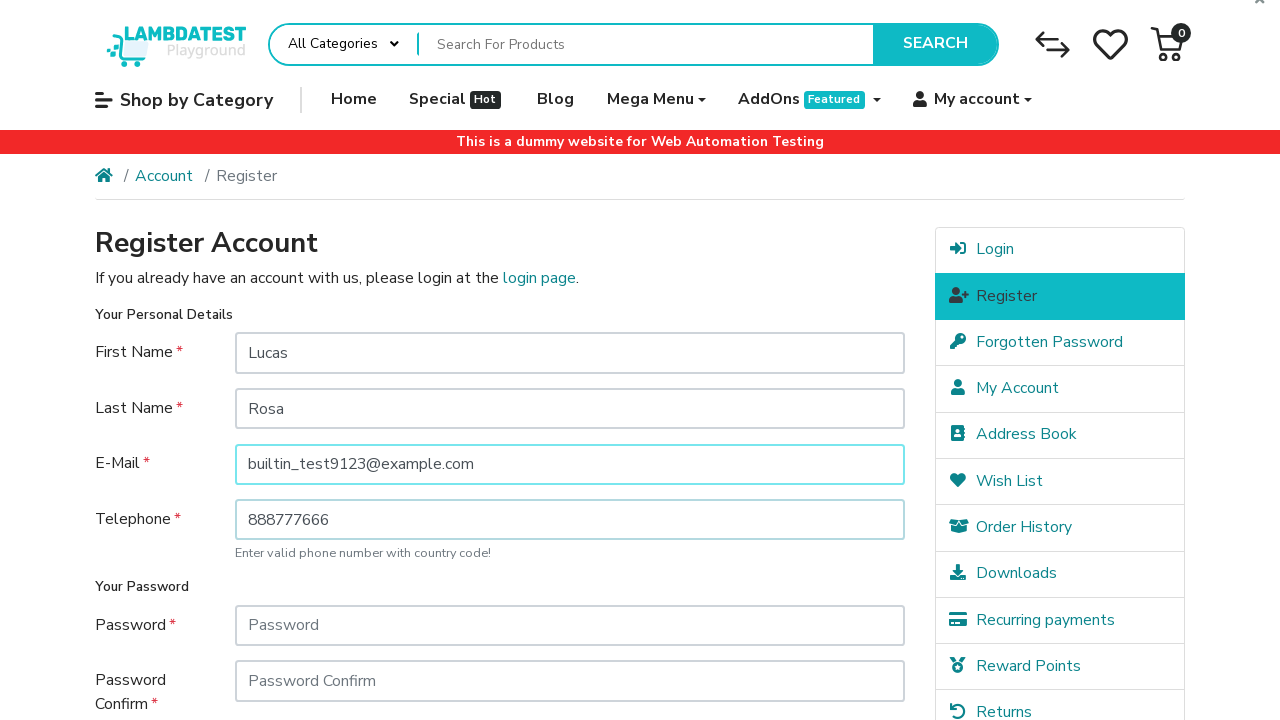

Filled password field with '123456' on #input-password
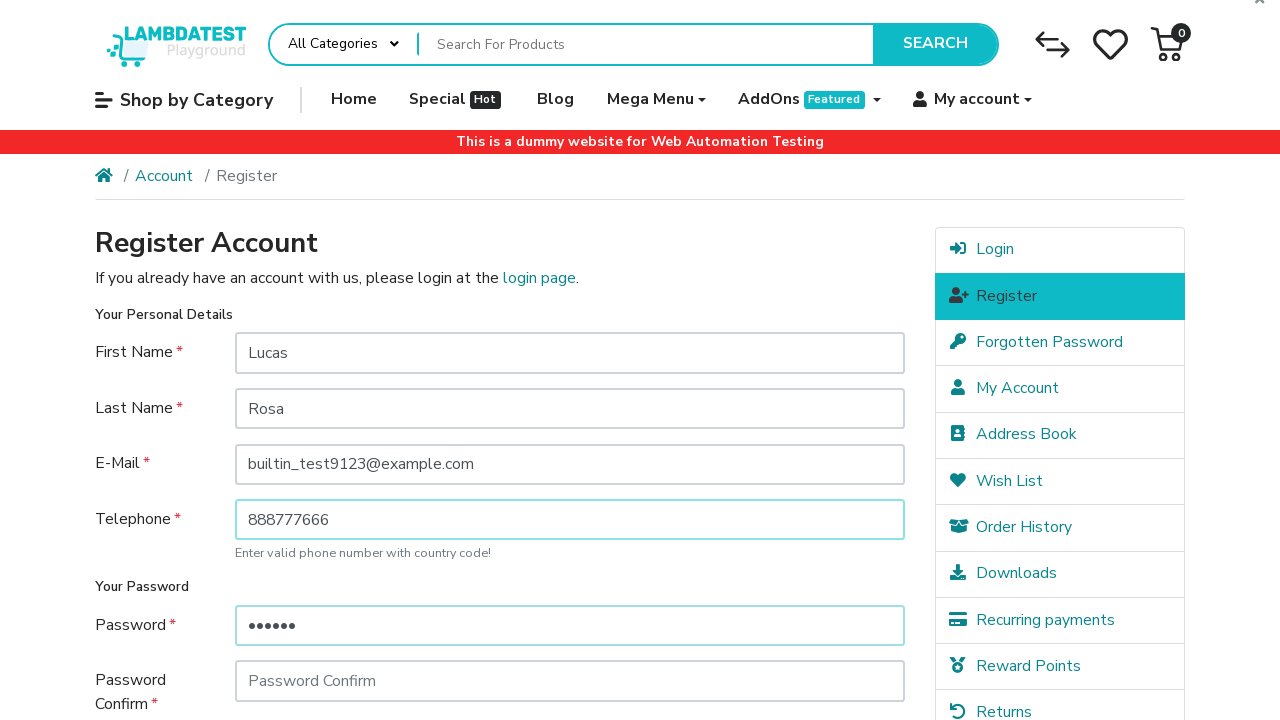

Filled password confirmation field with '123456' on #input-confirm
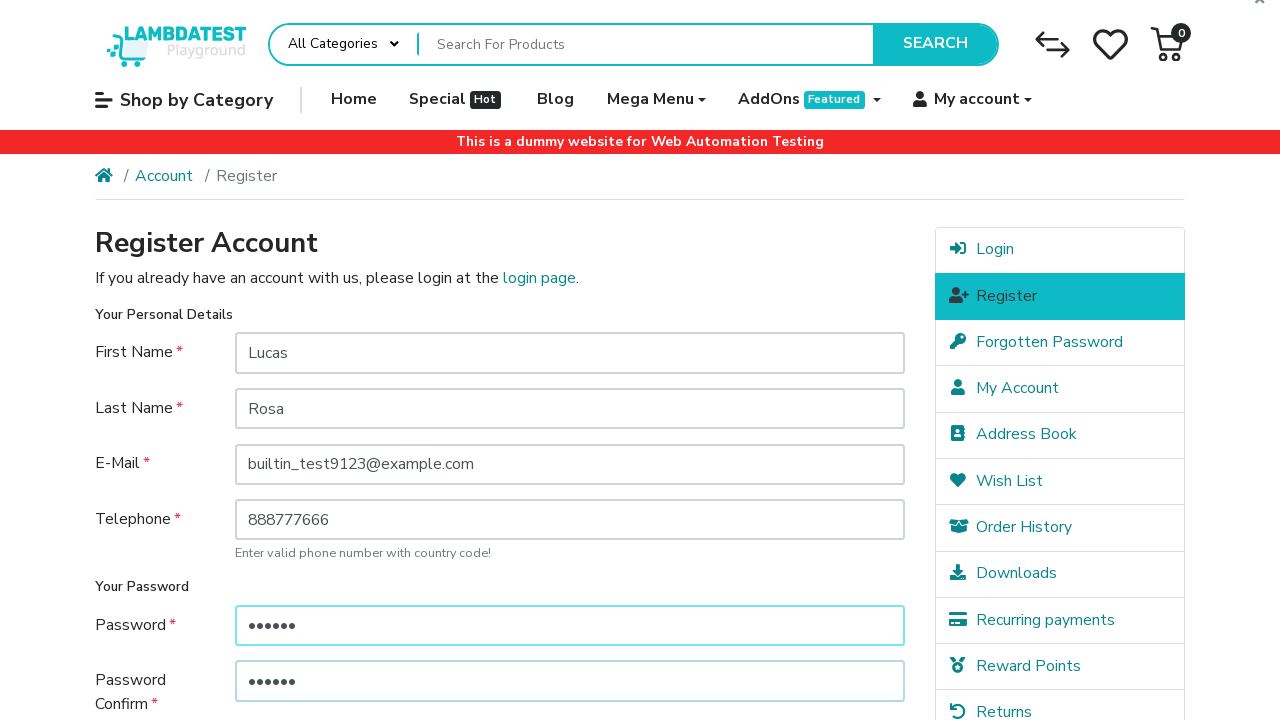

Checked newsletter subscription option at (274, 514) on xpath=//label[@for='input-newsletter-yes']
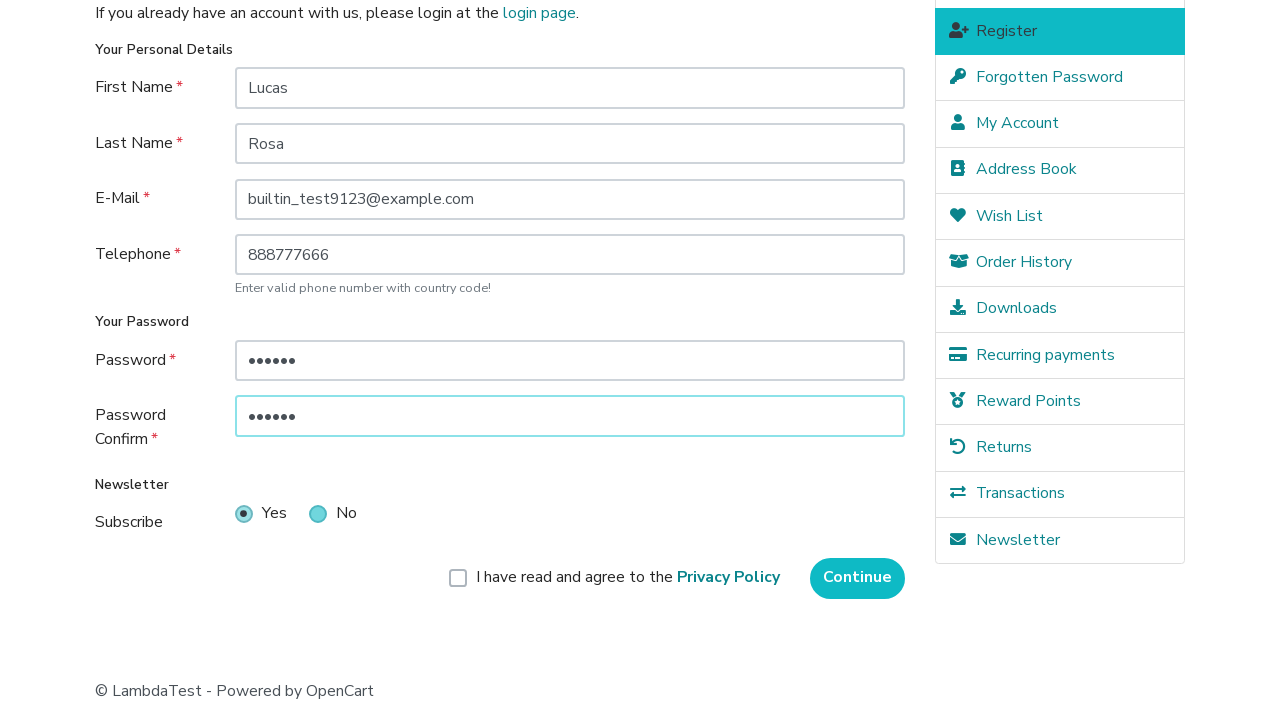

Checked agree to terms checkbox at (628, 578) on xpath=//label[@for='input-agree']
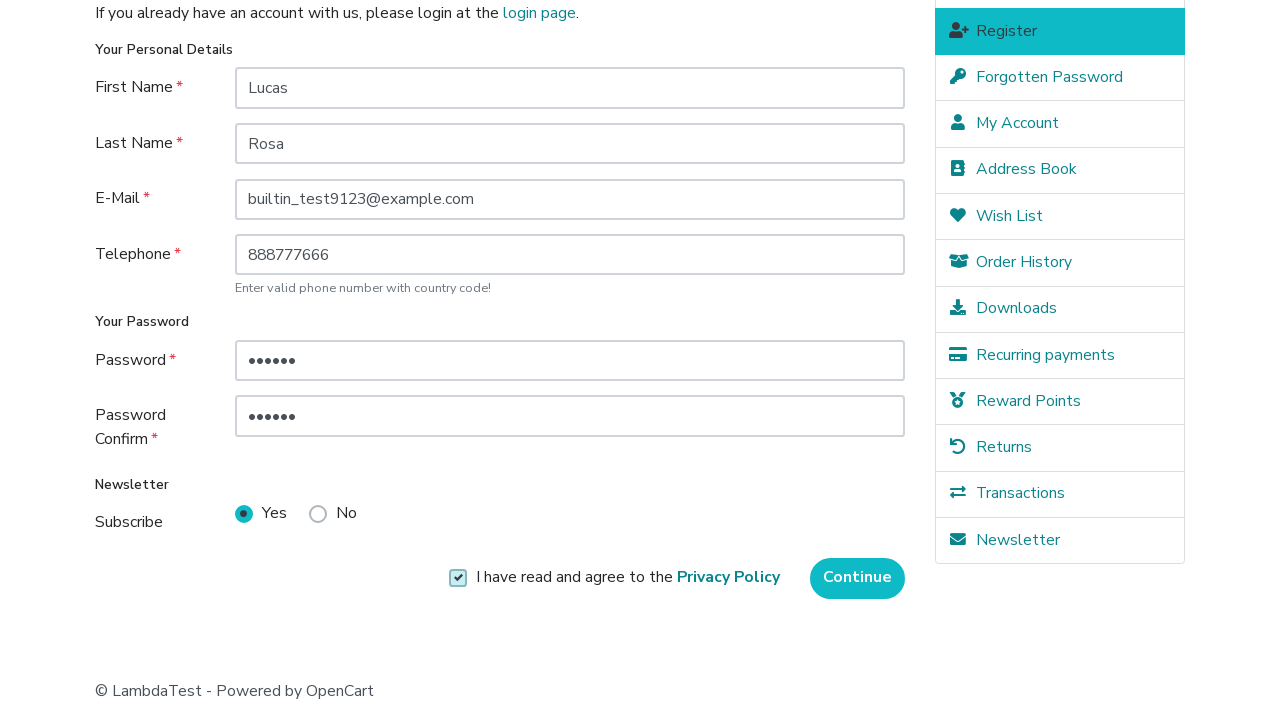

Clicked Continue button to submit user registration form at (858, 578) on internal:role=button[name="Continue"i]
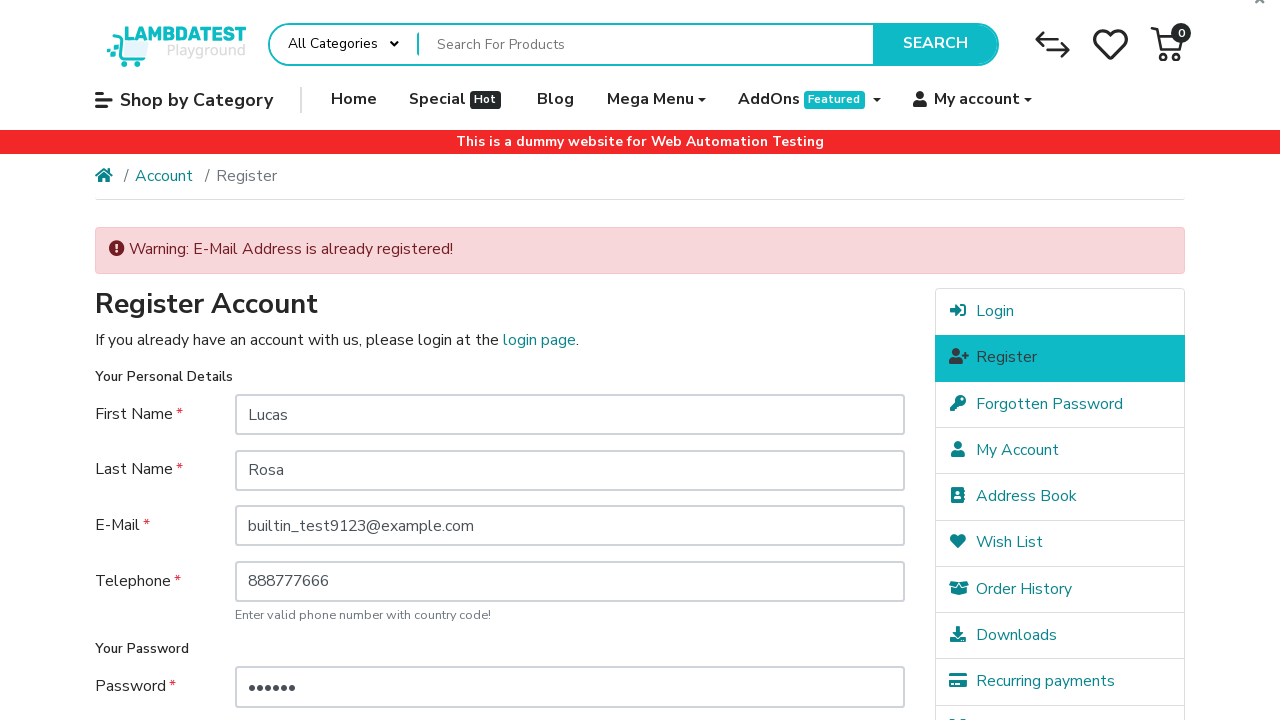

Page loaded after registration submission
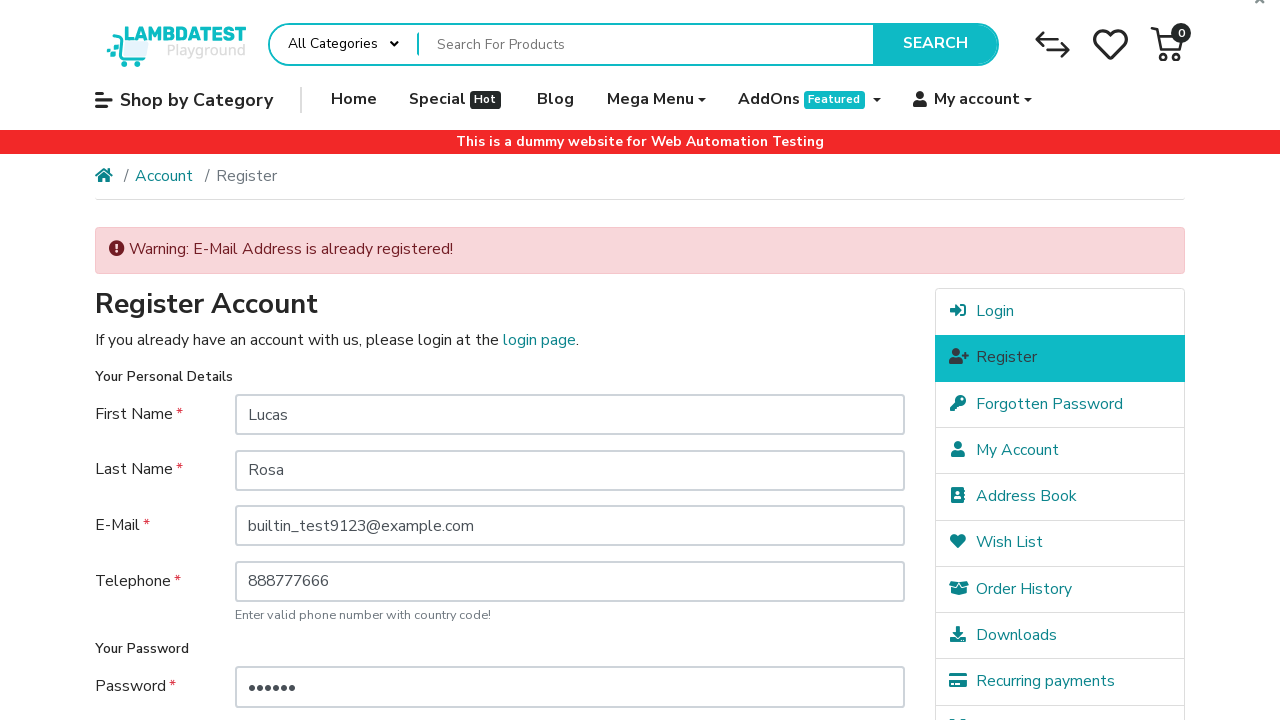

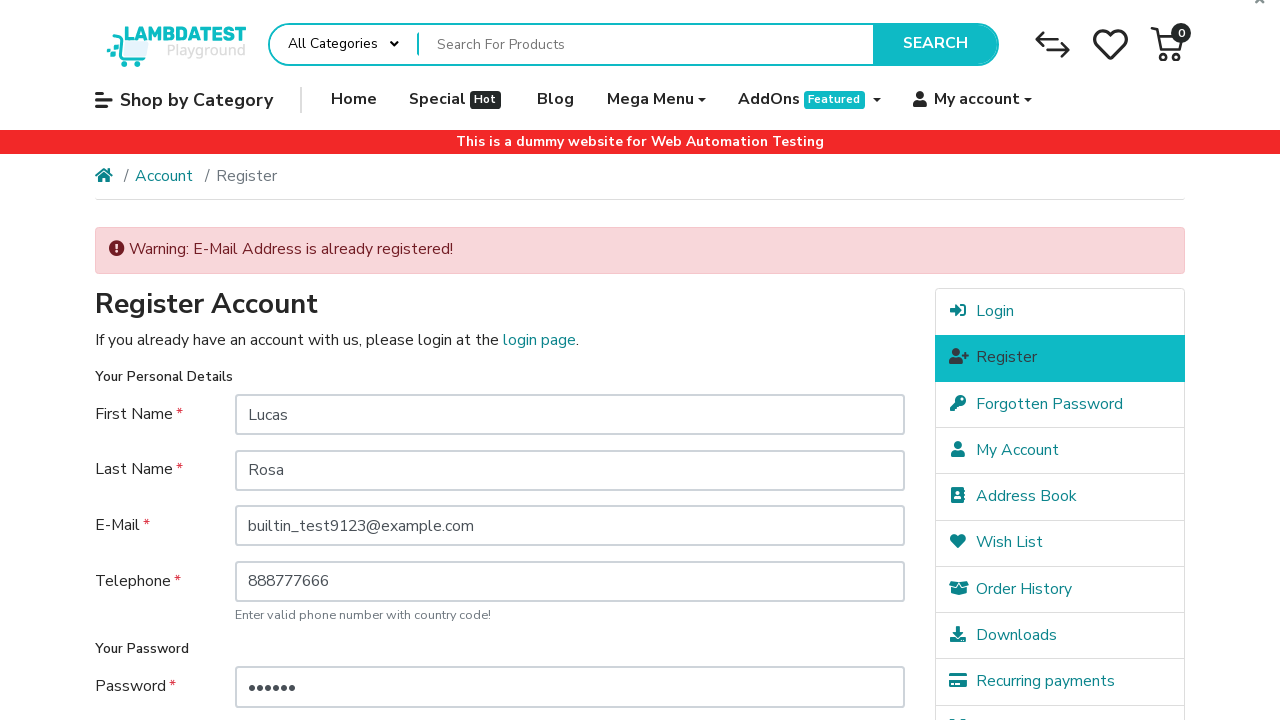